Tests selecting a dropdown option by its visible text label and verifies the selection

Starting URL: http://the-internet.herokuapp.com/dropdown

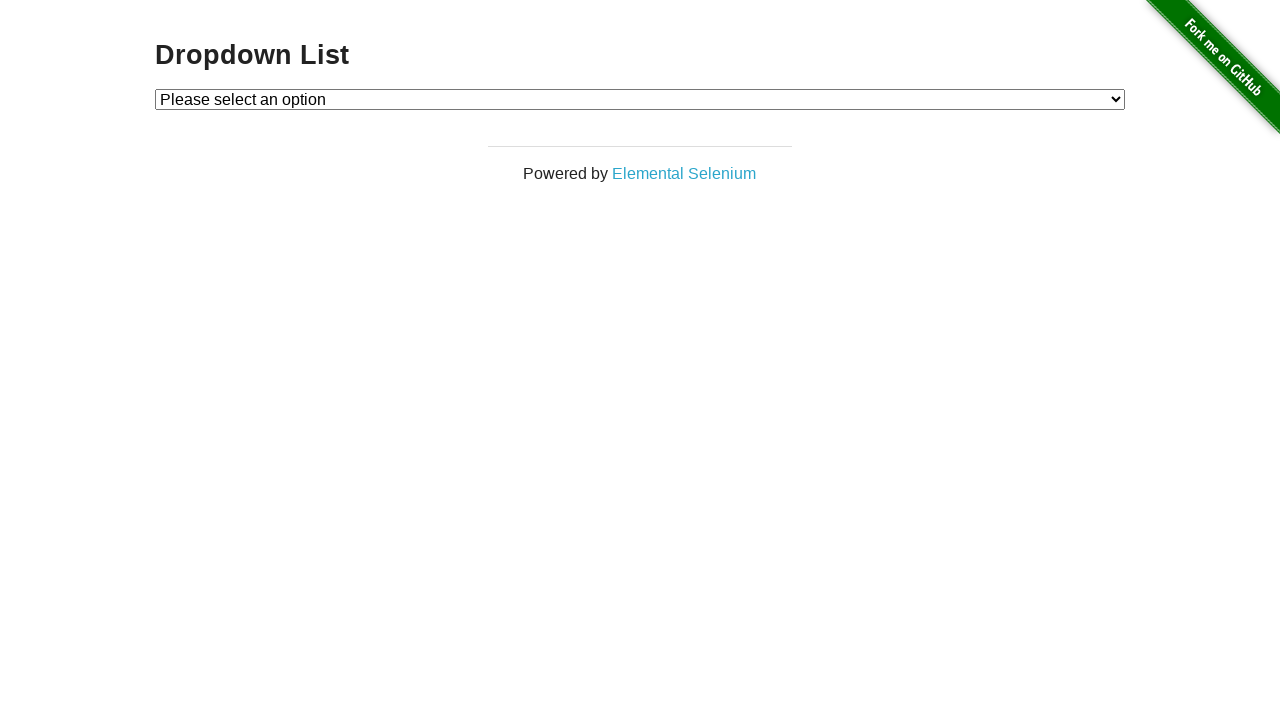

Navigated to dropdown test page
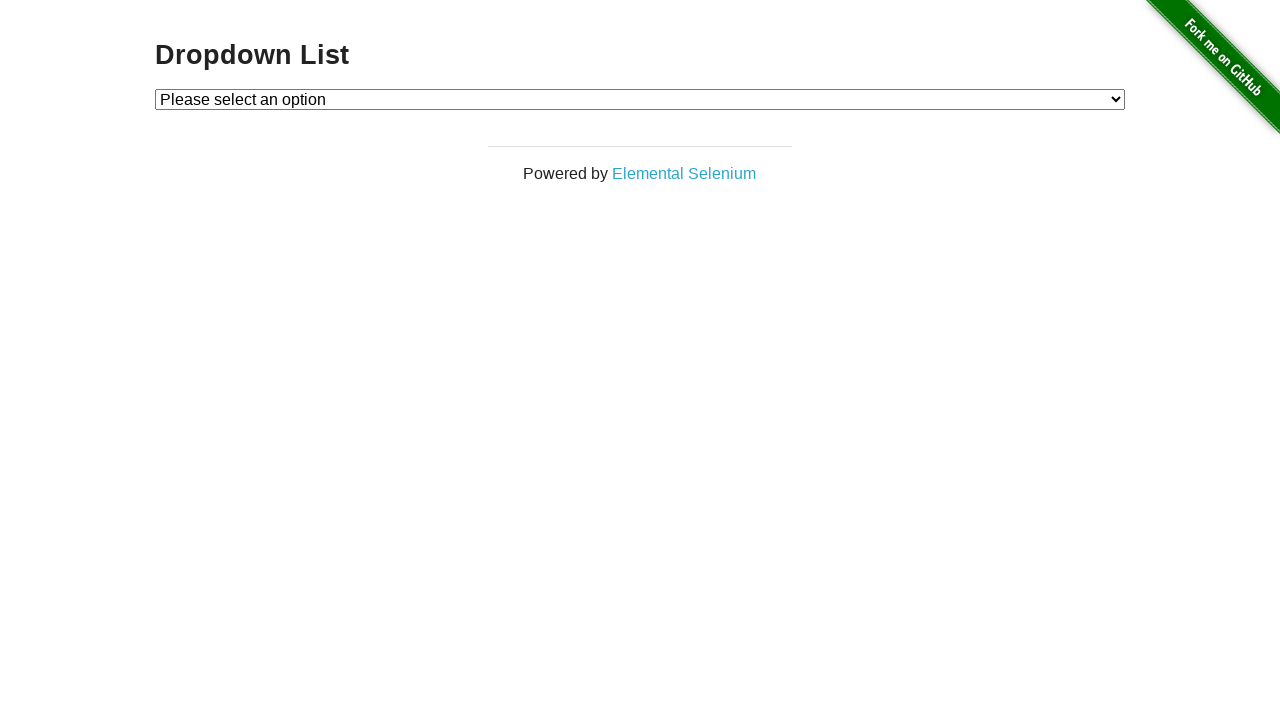

Selected 'Option 1' from dropdown by visible text on #dropdown
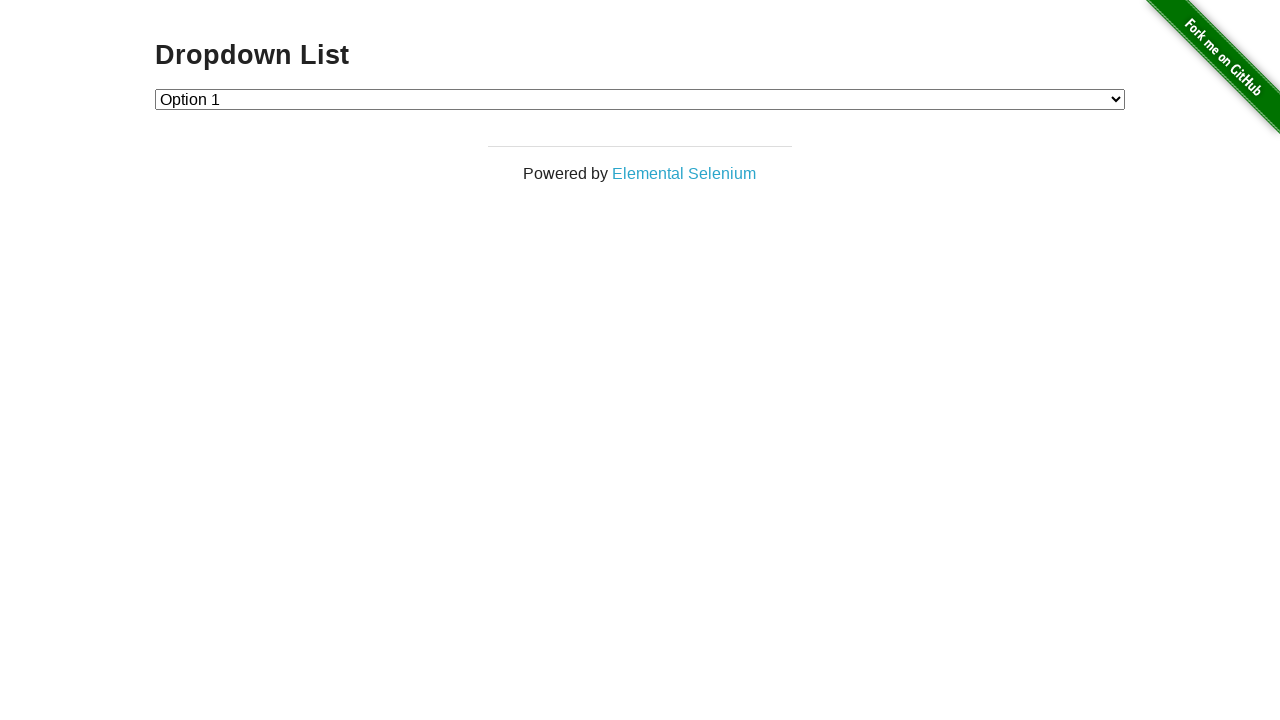

Located the checked option element
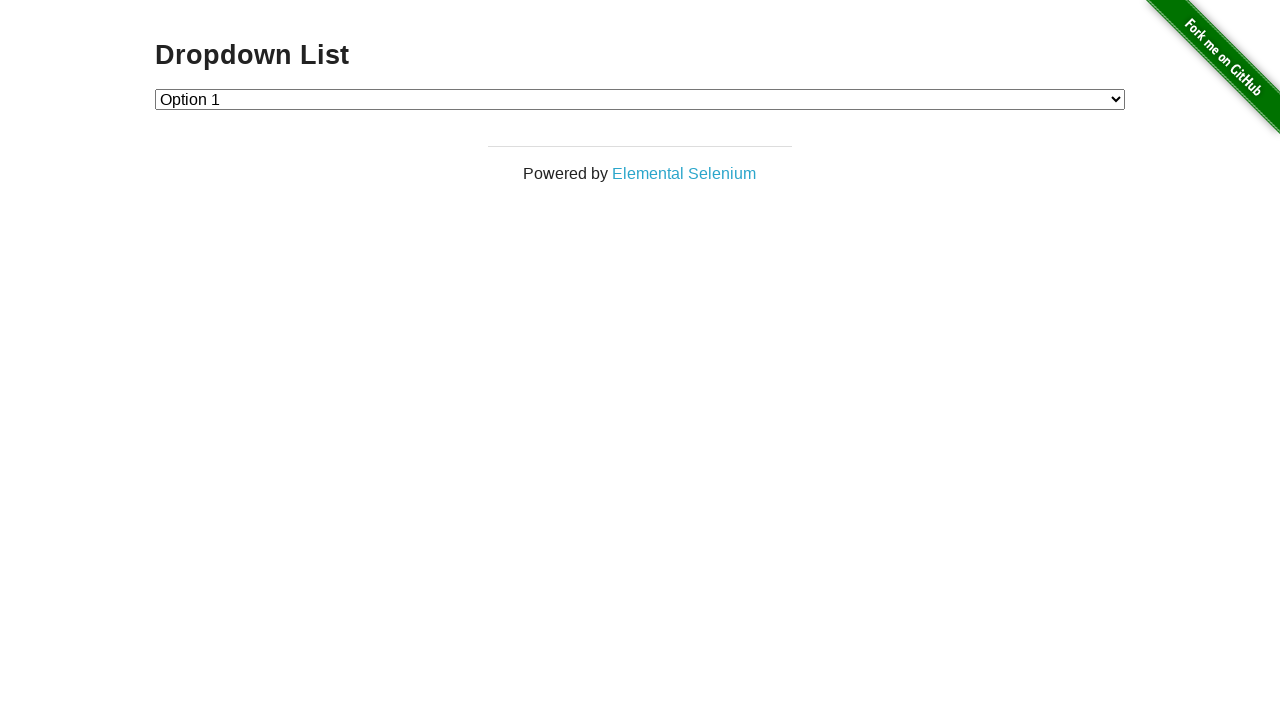

Verified that selected option text is 'Option 1'
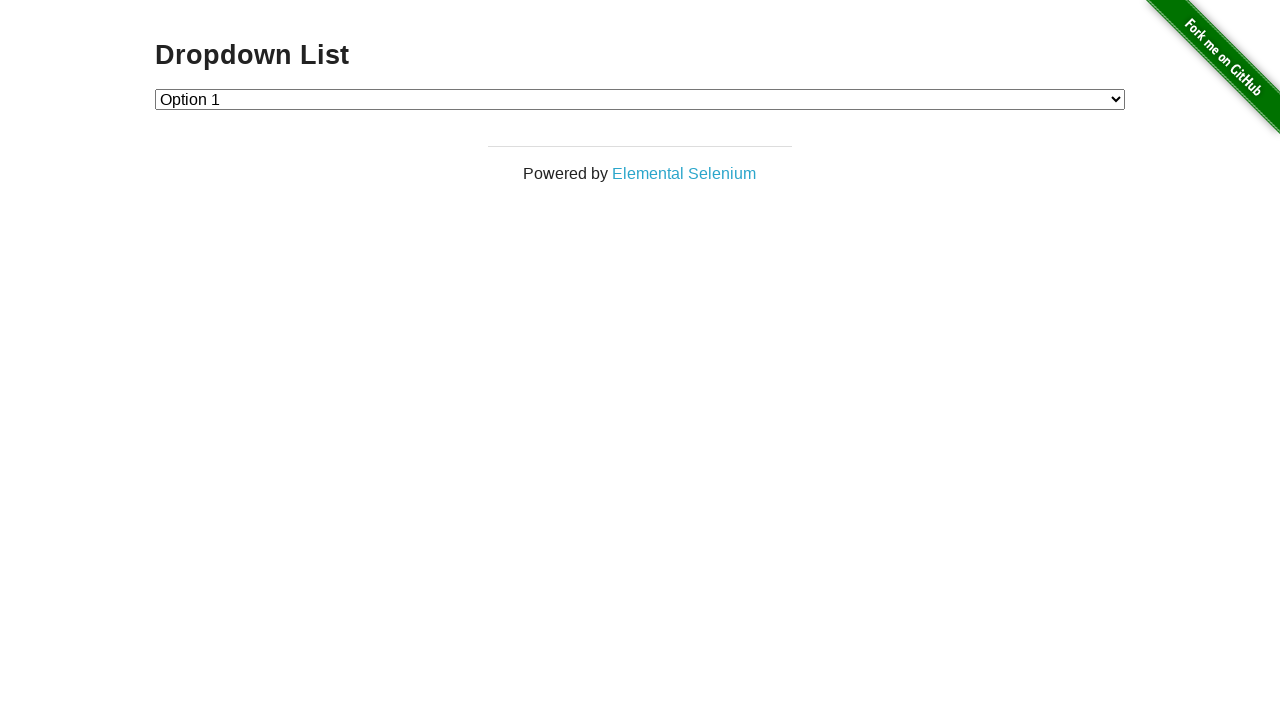

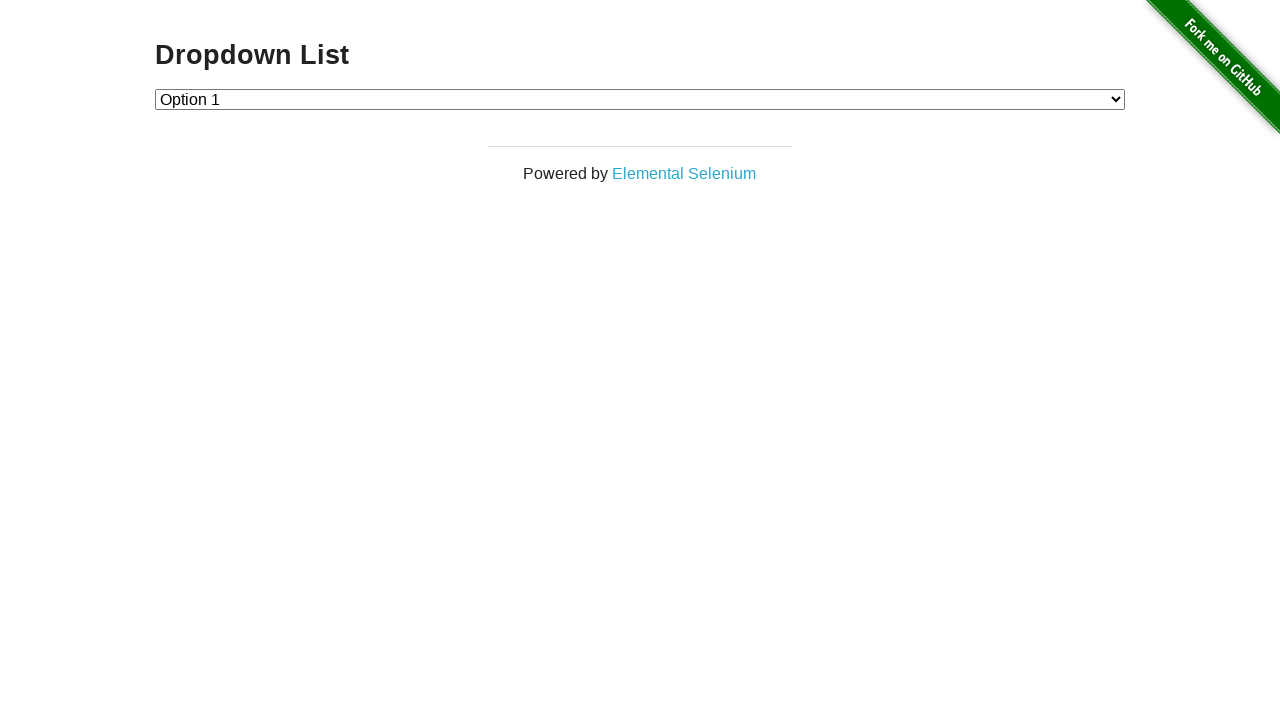